Tests dynamic loading by clicking a Start button, waiting for a loading bar to disappear, and verifying that the "Hello World!" finish text appears.

Starting URL: http://the-internet.herokuapp.com/dynamic_loading/2

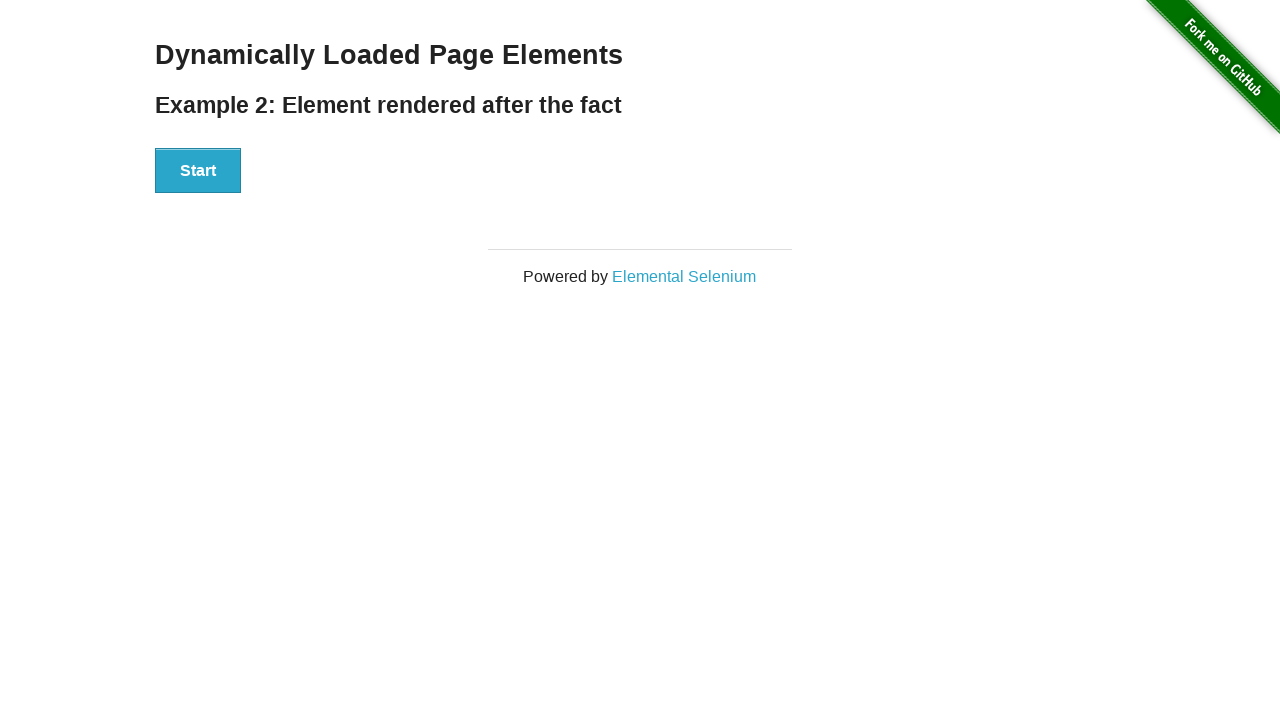

Clicked Start button to initiate dynamic loading at (198, 171) on #start button
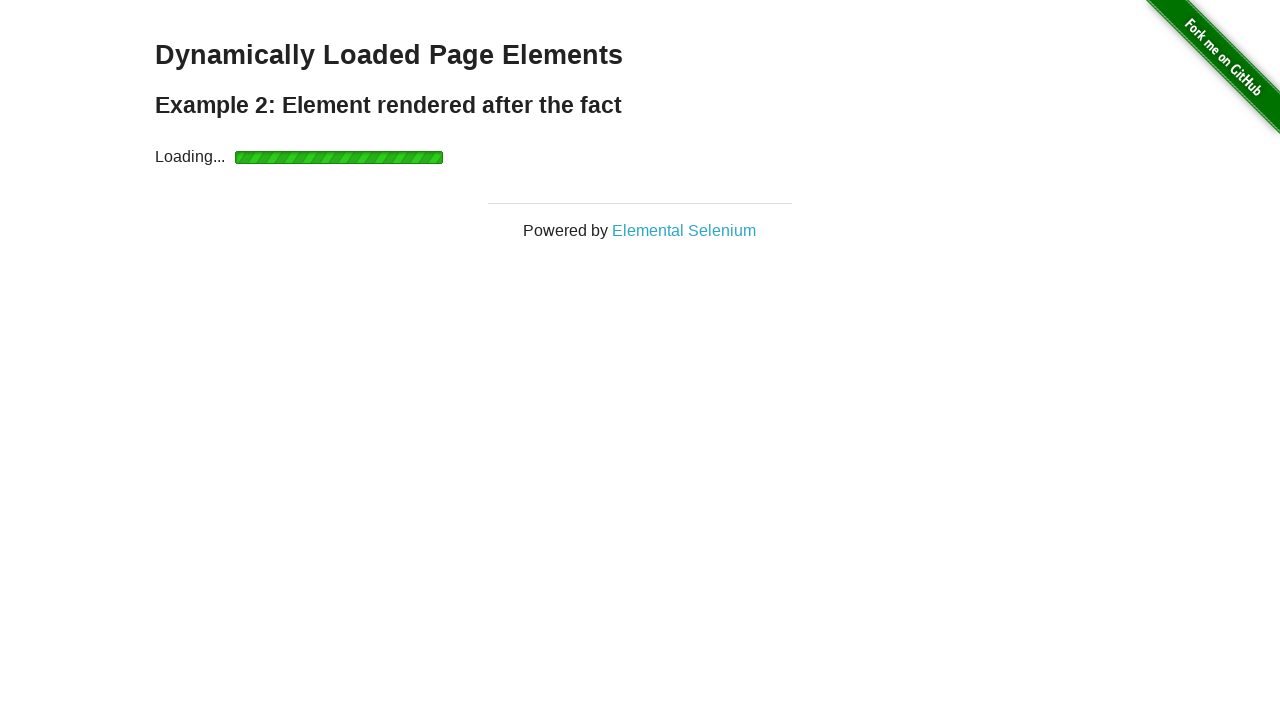

Waited for loading to complete and finish text to appear
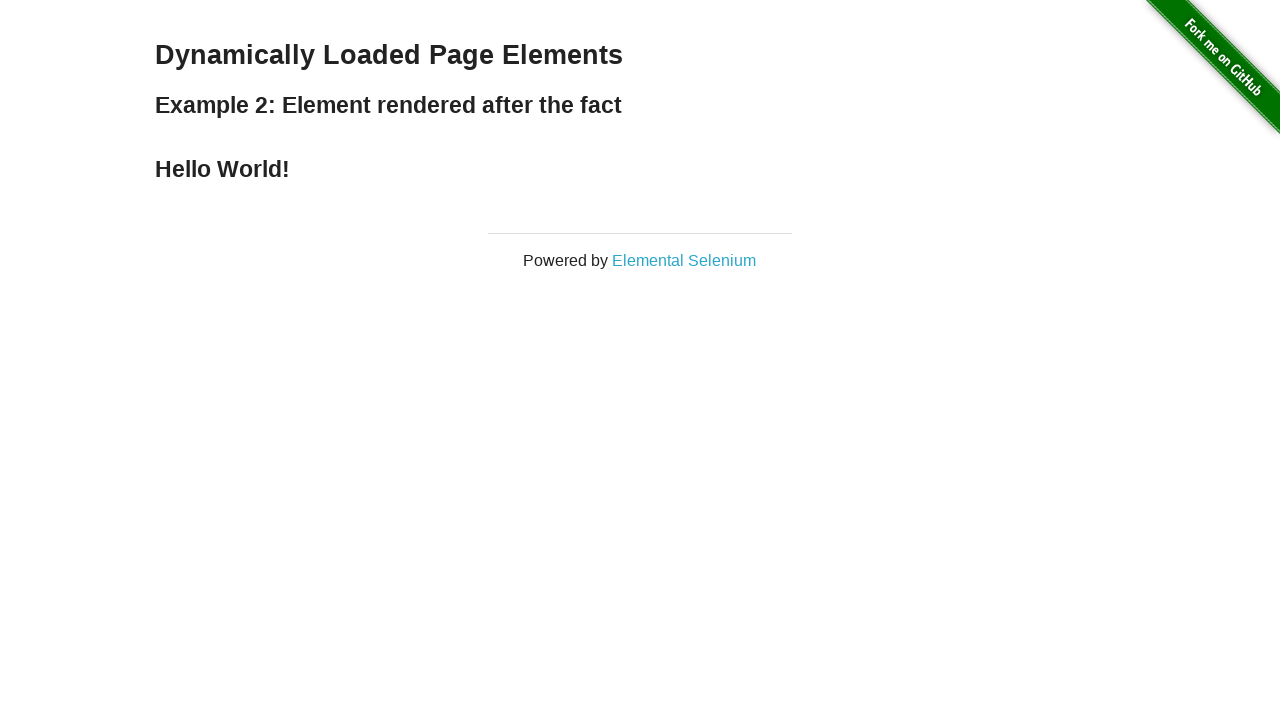

Verified 'Hello World!' finish text is visible
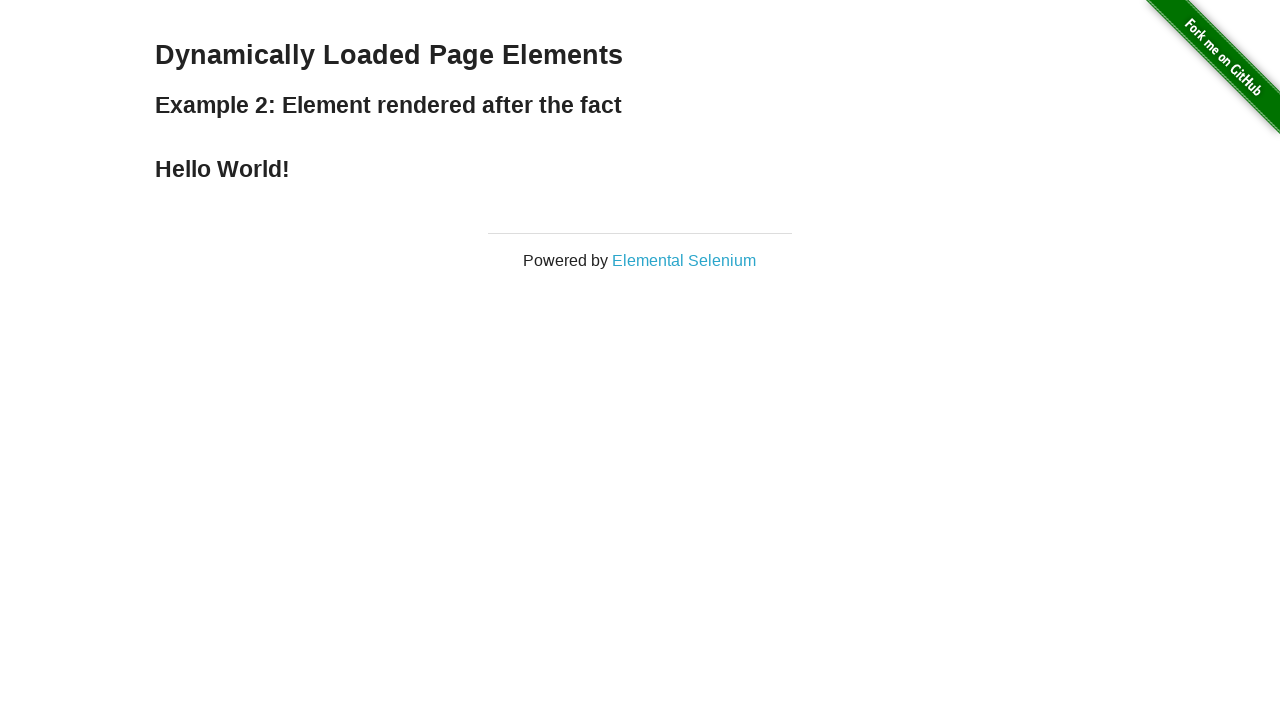

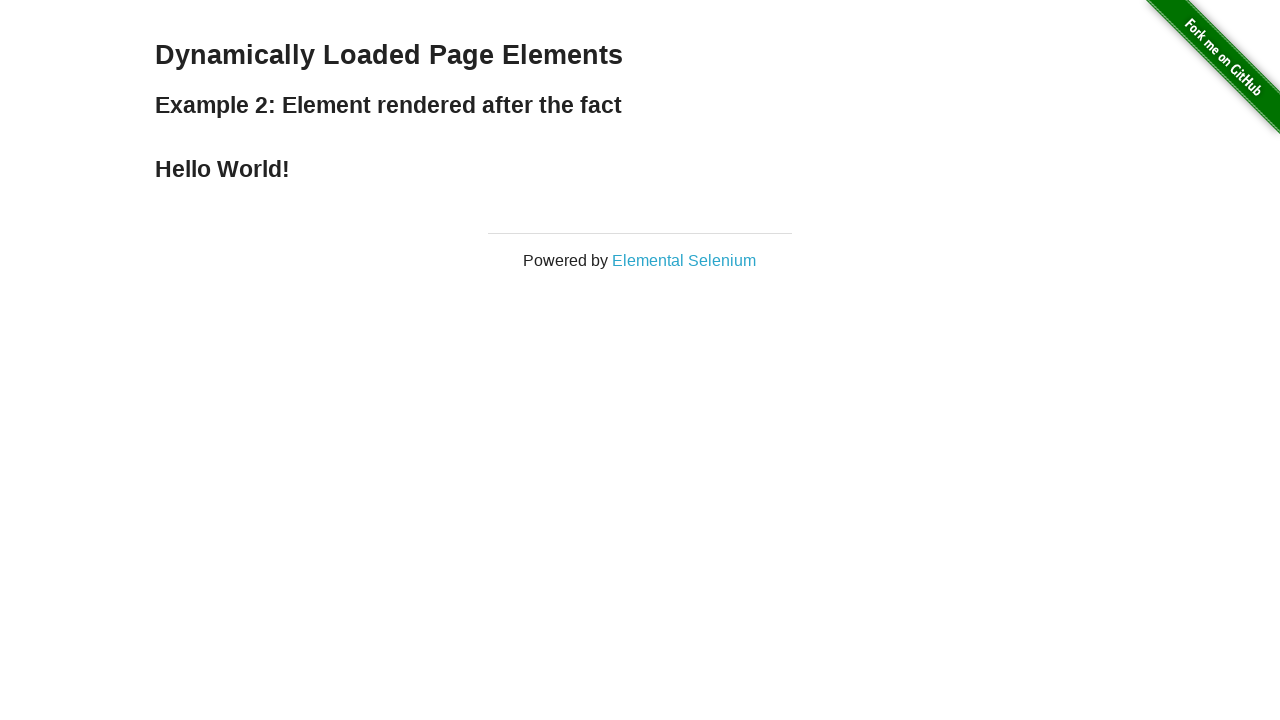